Tests drag and drop functionality by dragging one element onto another

Starting URL: https://jqueryui.com/resources/demos/droppable/default.html

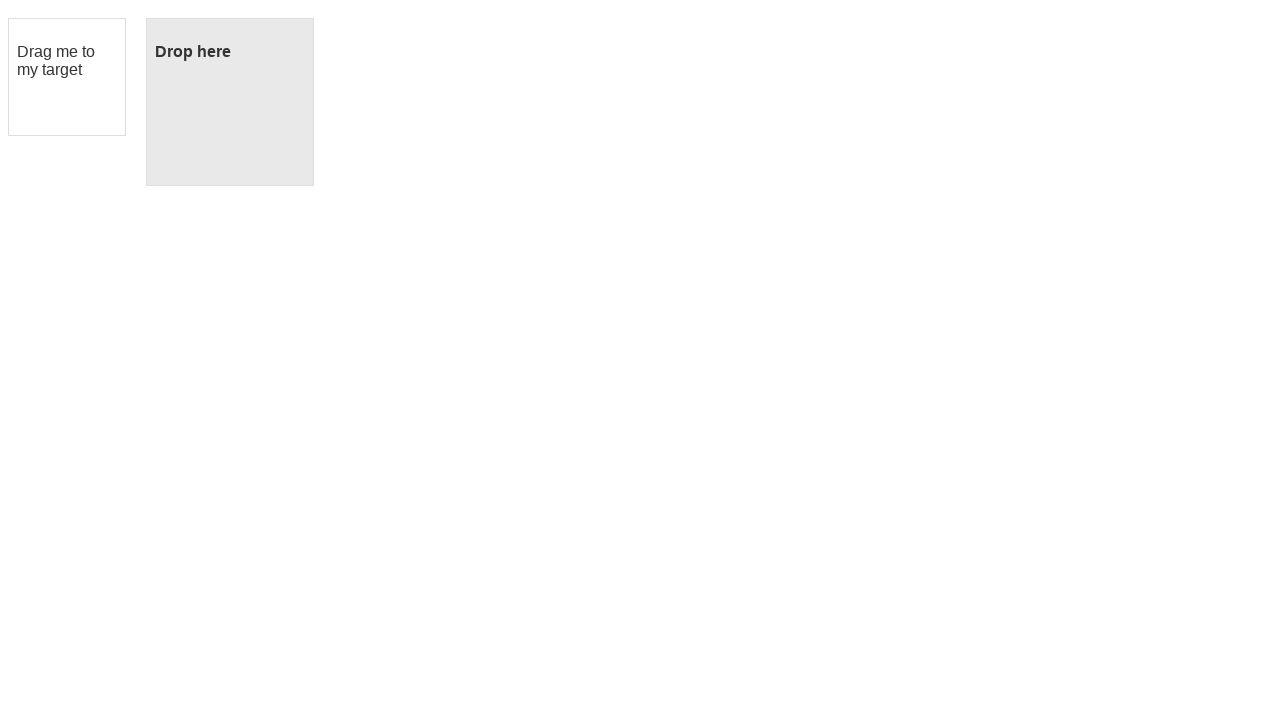

Navigated to jQuery UI droppable demo page
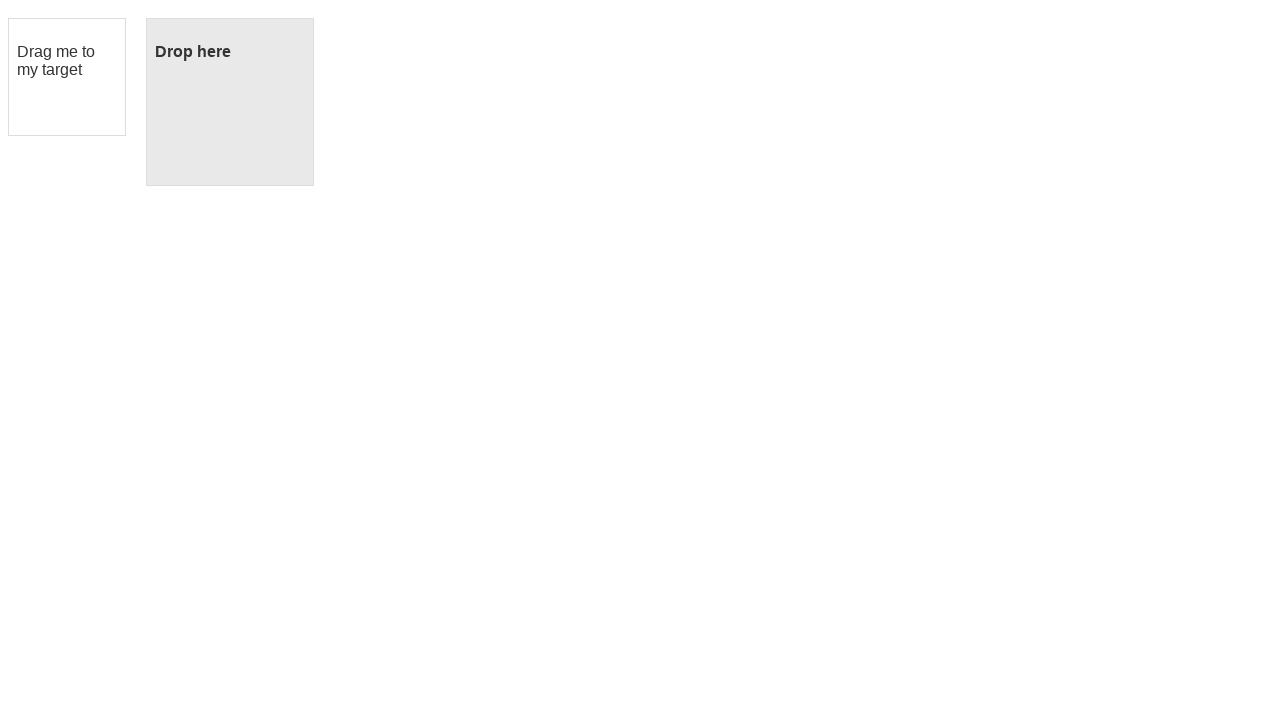

Dragged draggable element onto droppable target at (230, 102)
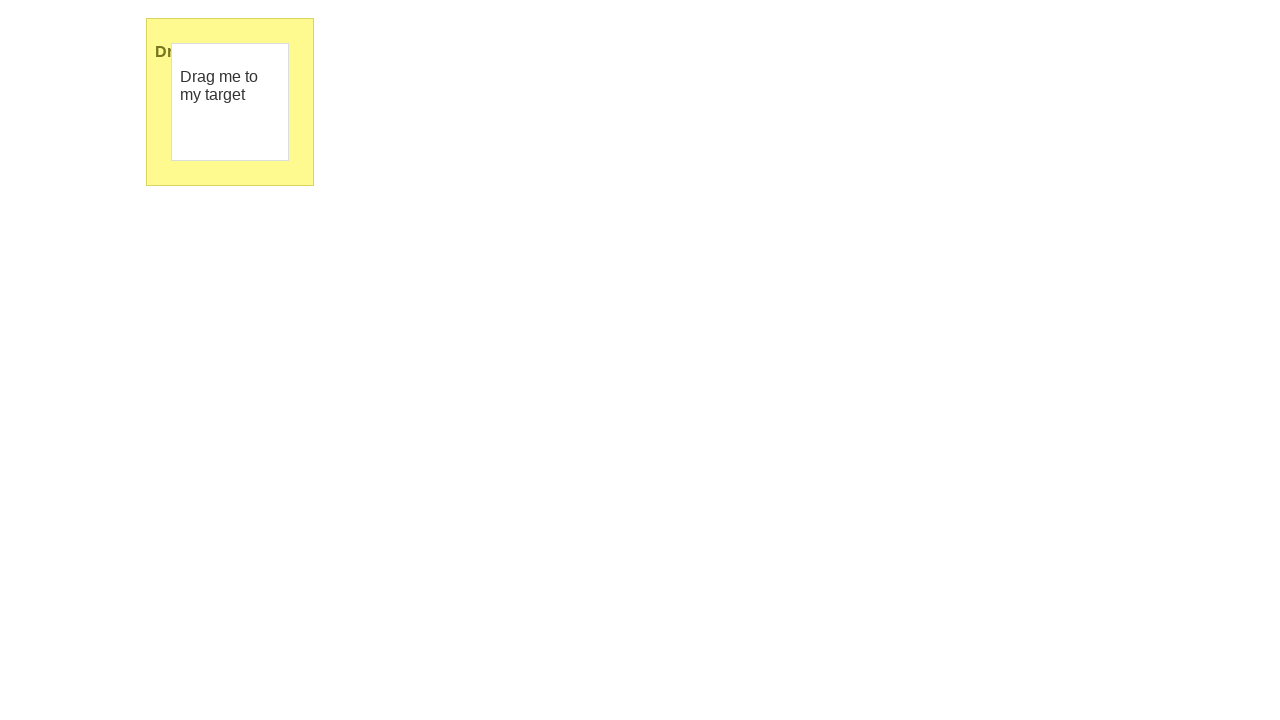

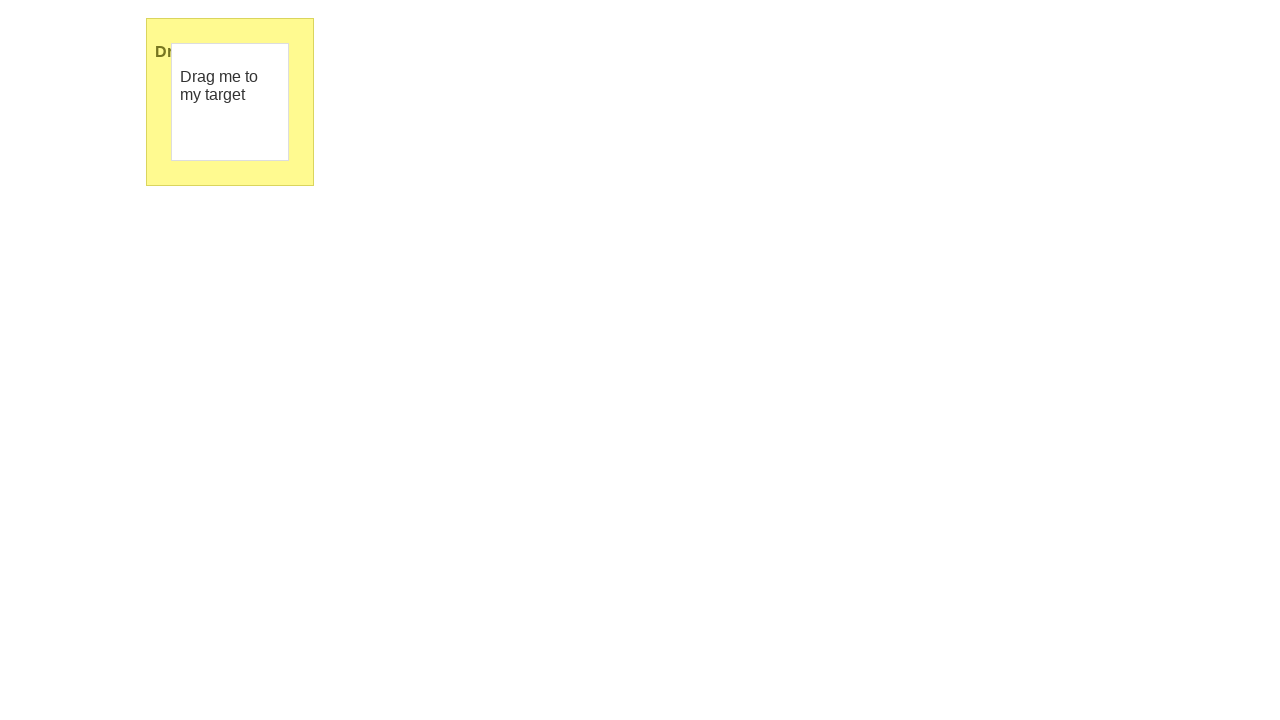